Tests JavaScript alert handling by clicking a submit button, accepting an alert dialog, reading a value from the page, calculating a mathematical result, and submitting the answer in a form.

Starting URL: http://suninjuly.github.io/alert_accept.html

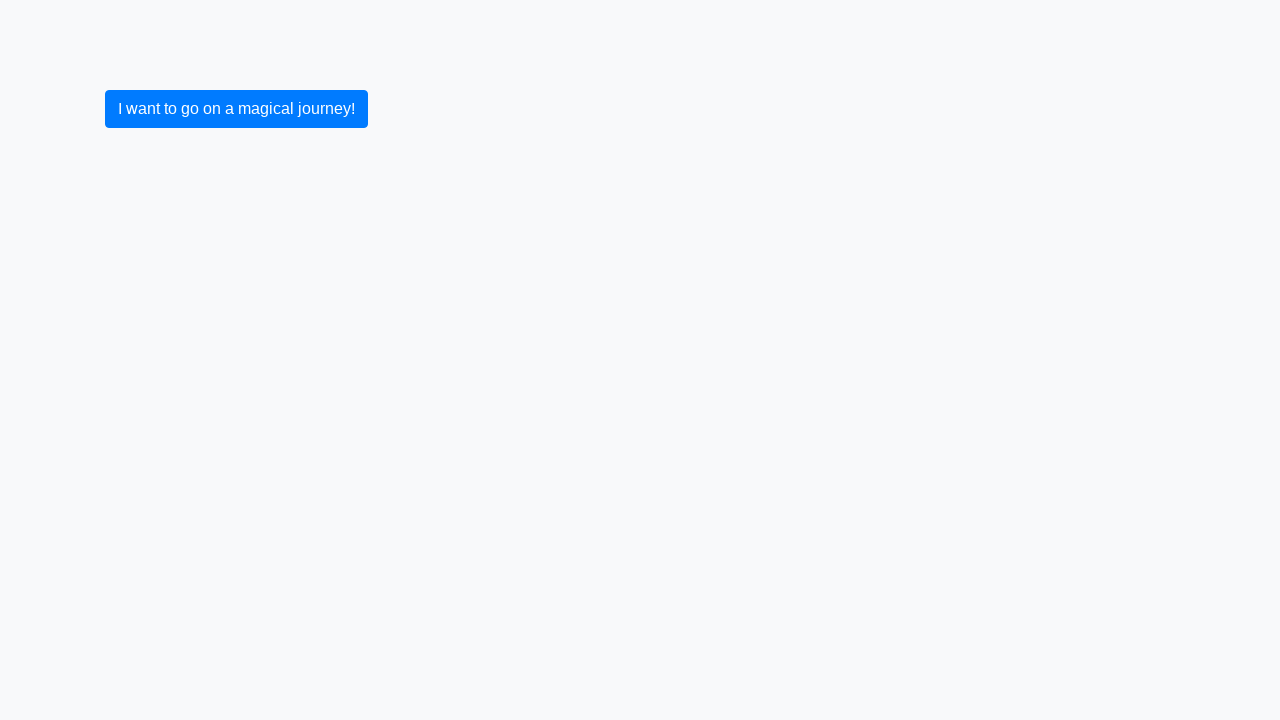

Set up dialog handler to accept alerts
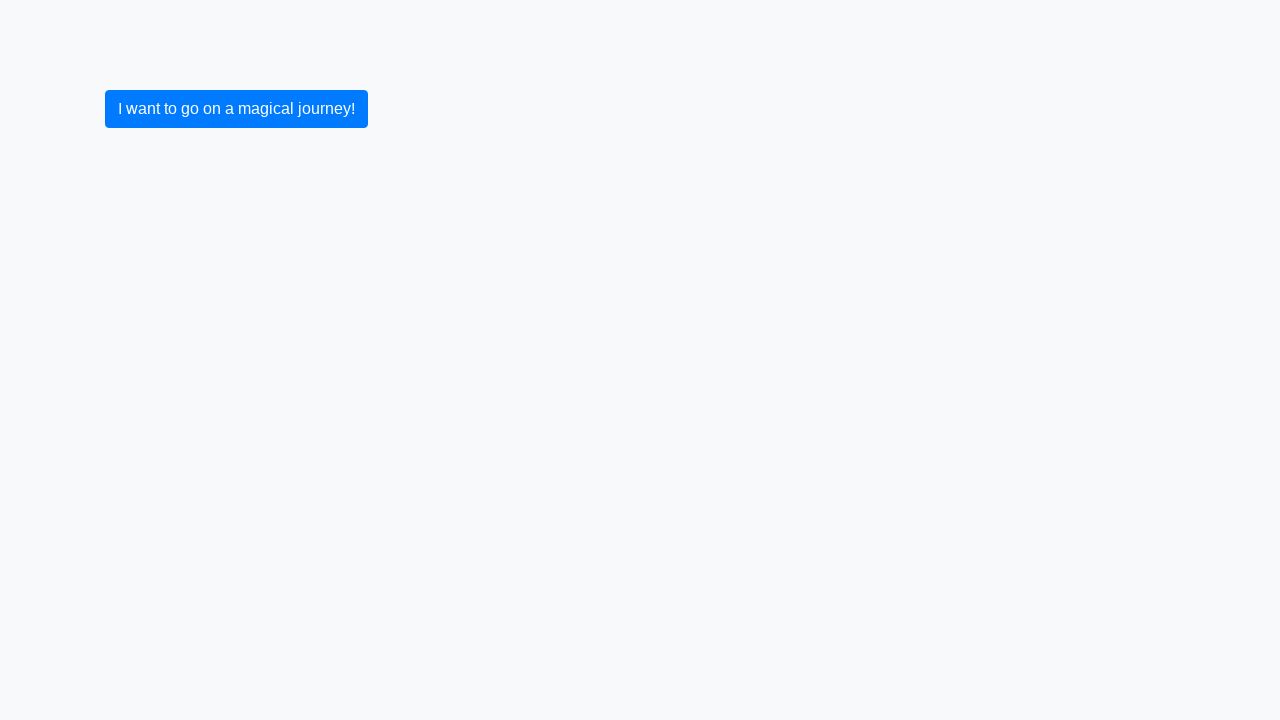

Clicked submit button to trigger alert at (236, 109) on [type='submit']
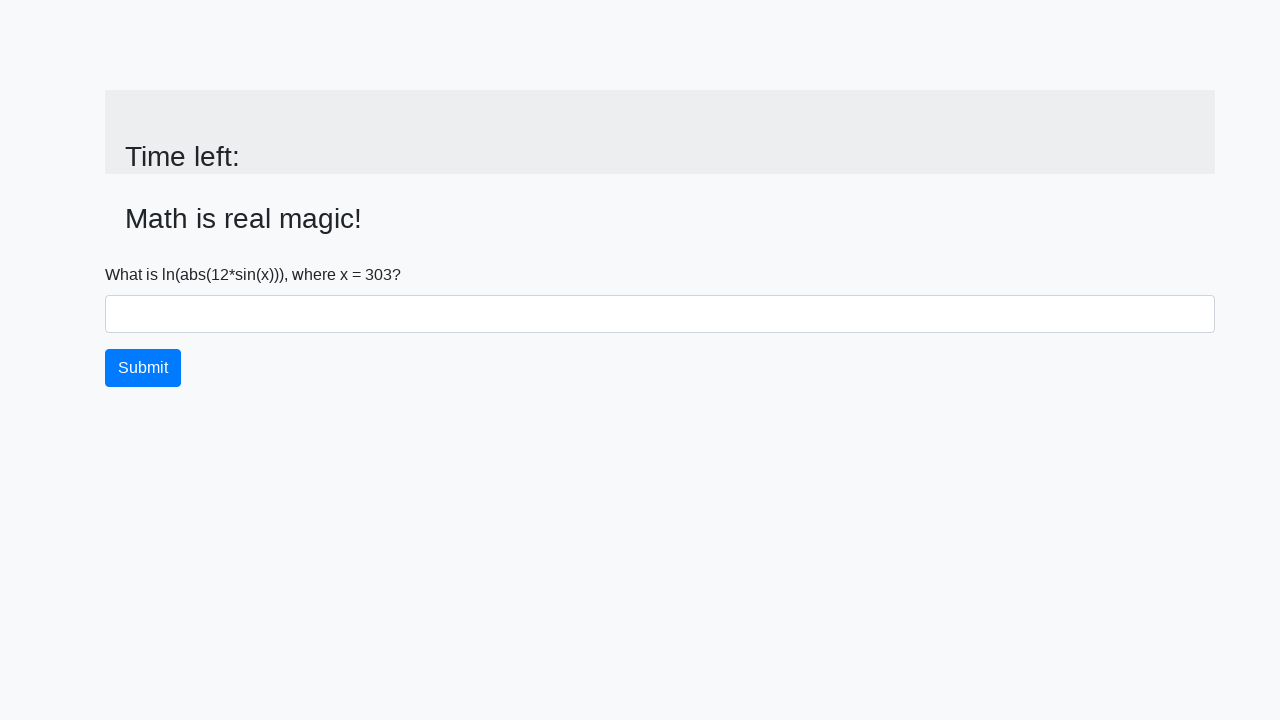

Alert was accepted and input_value element loaded
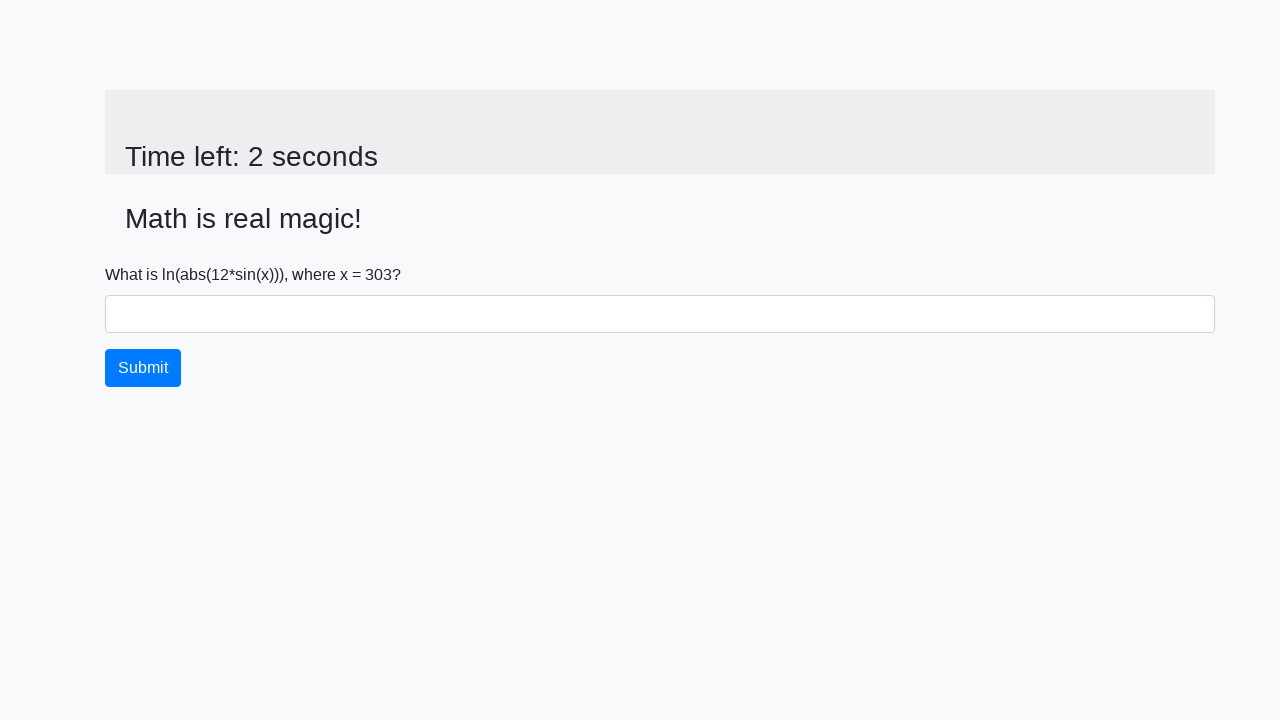

Retrieved value from page: 303
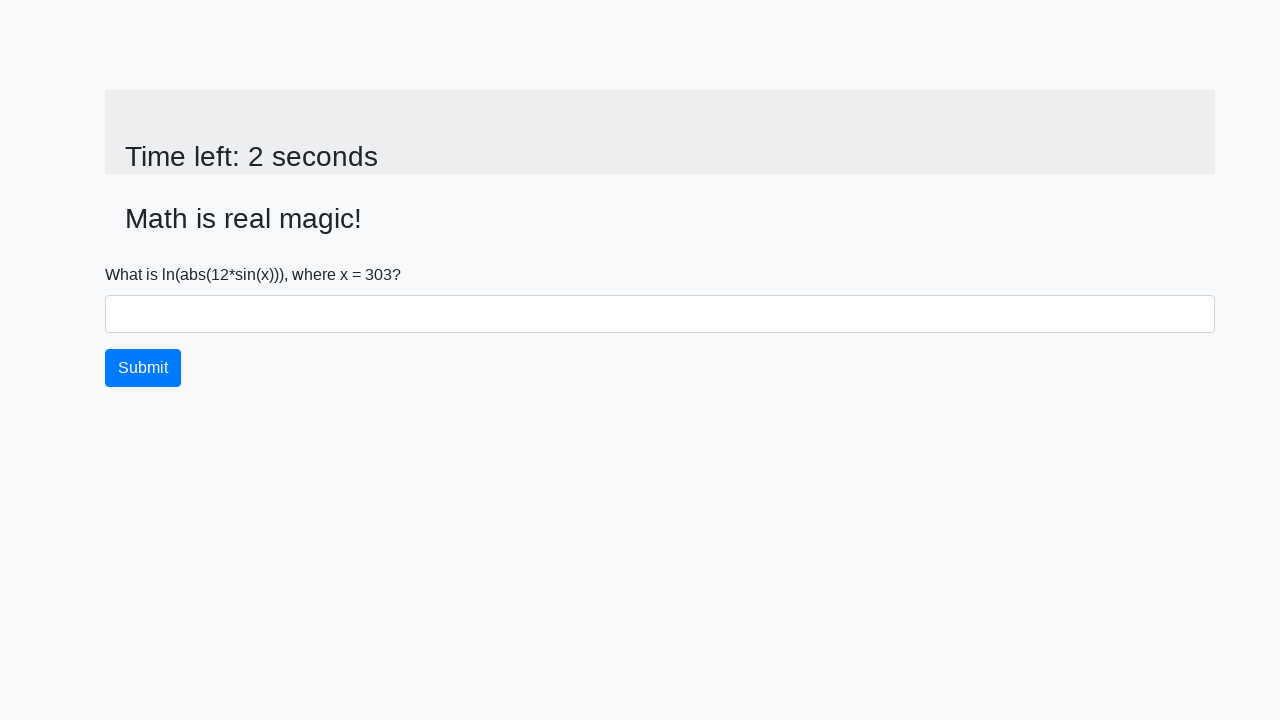

Calculated result: 2.471449005387444
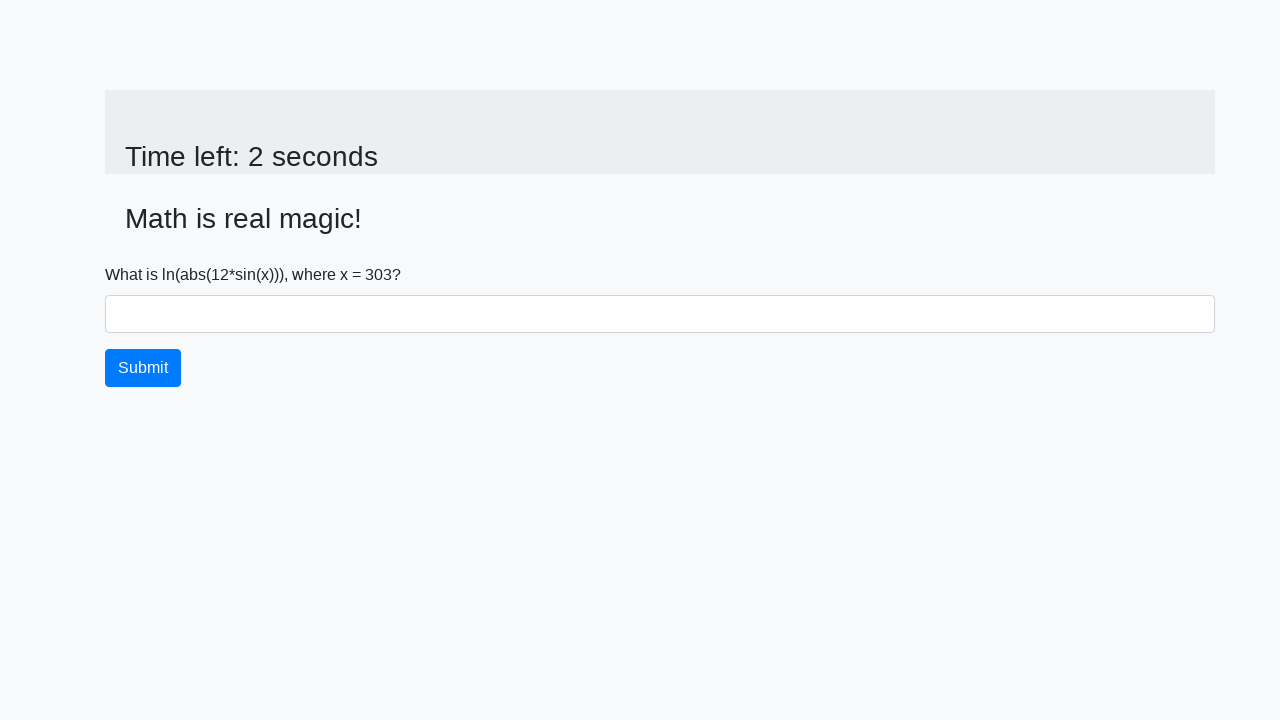

Filled answer field with calculated value on #answer
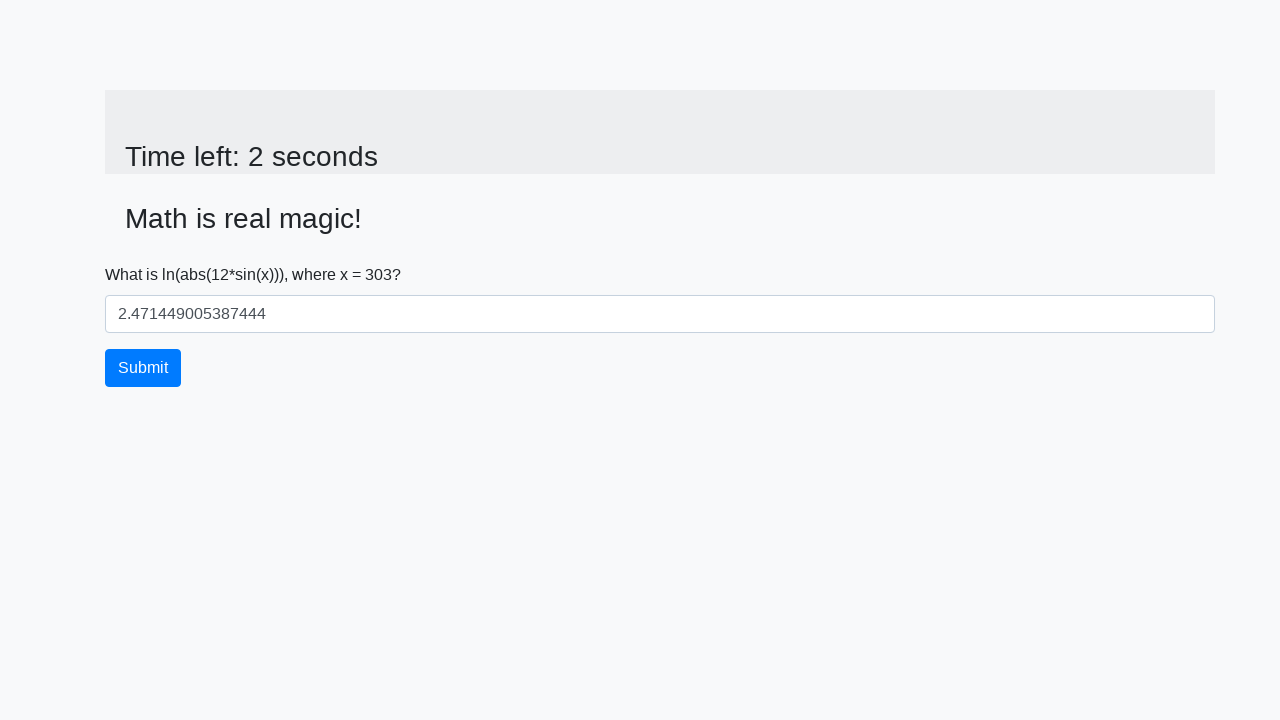

Clicked submit button to submit the form at (143, 368) on button.btn
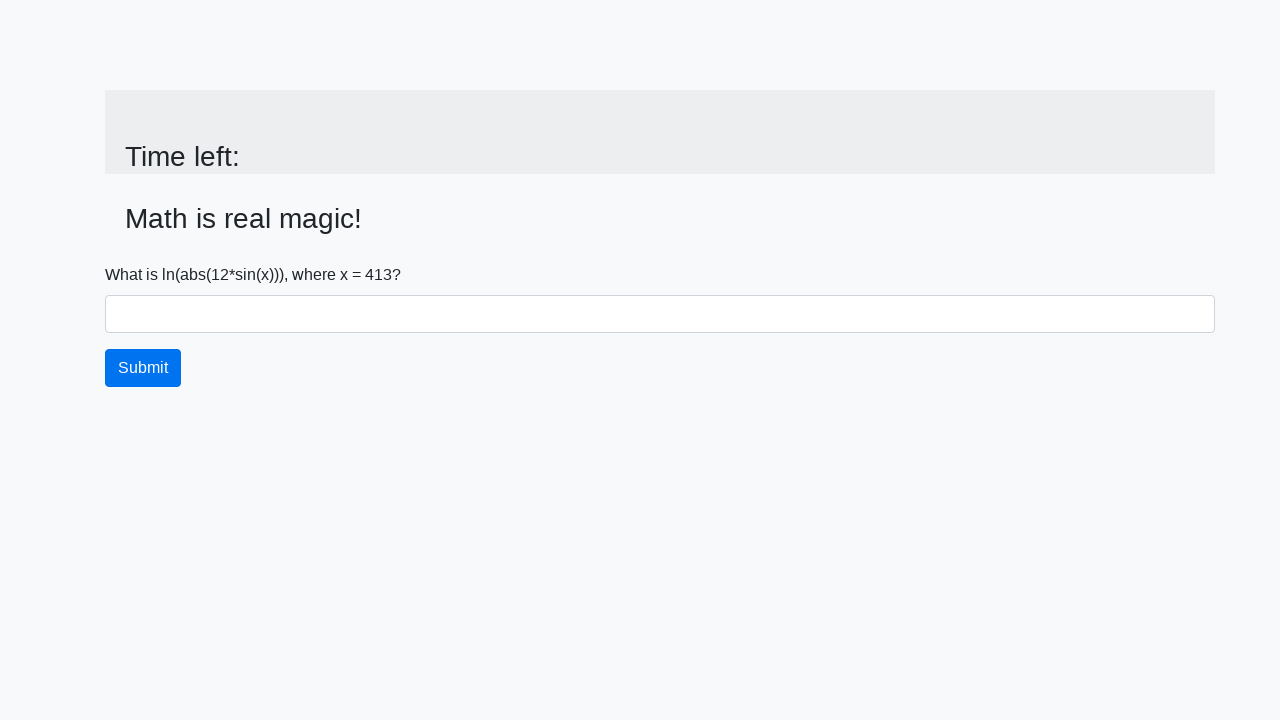

Waited for page to process submission
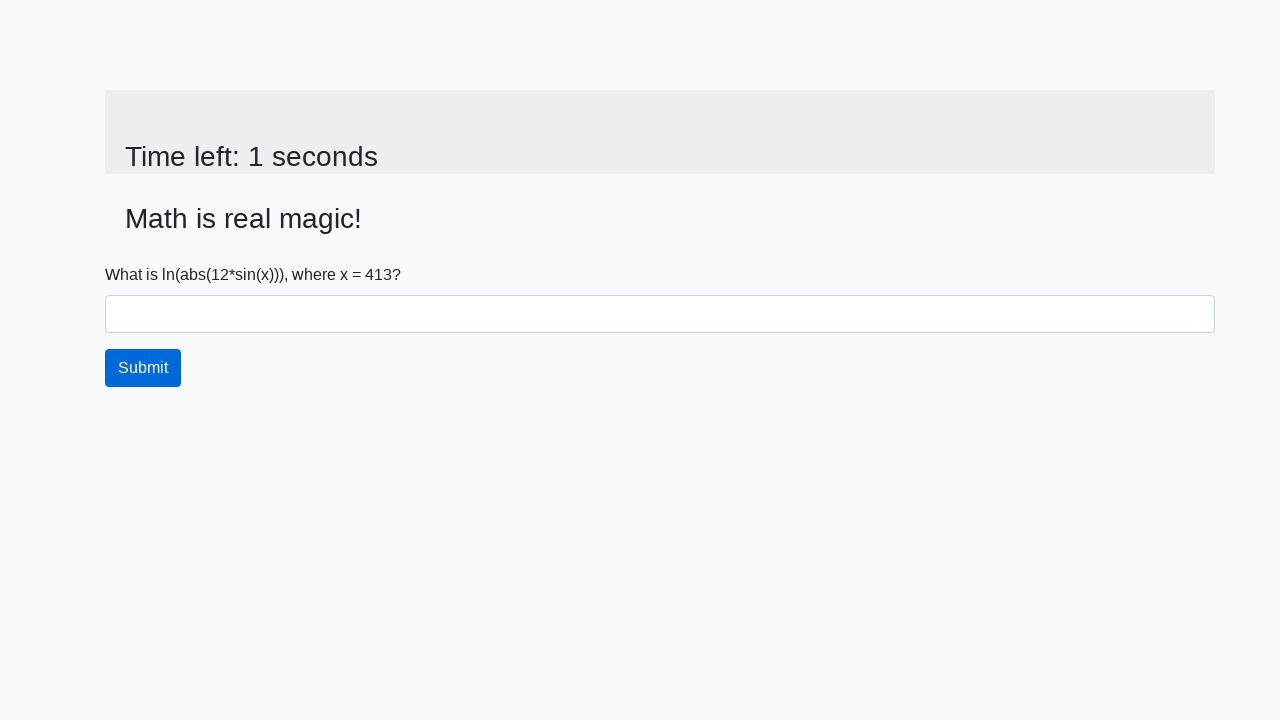

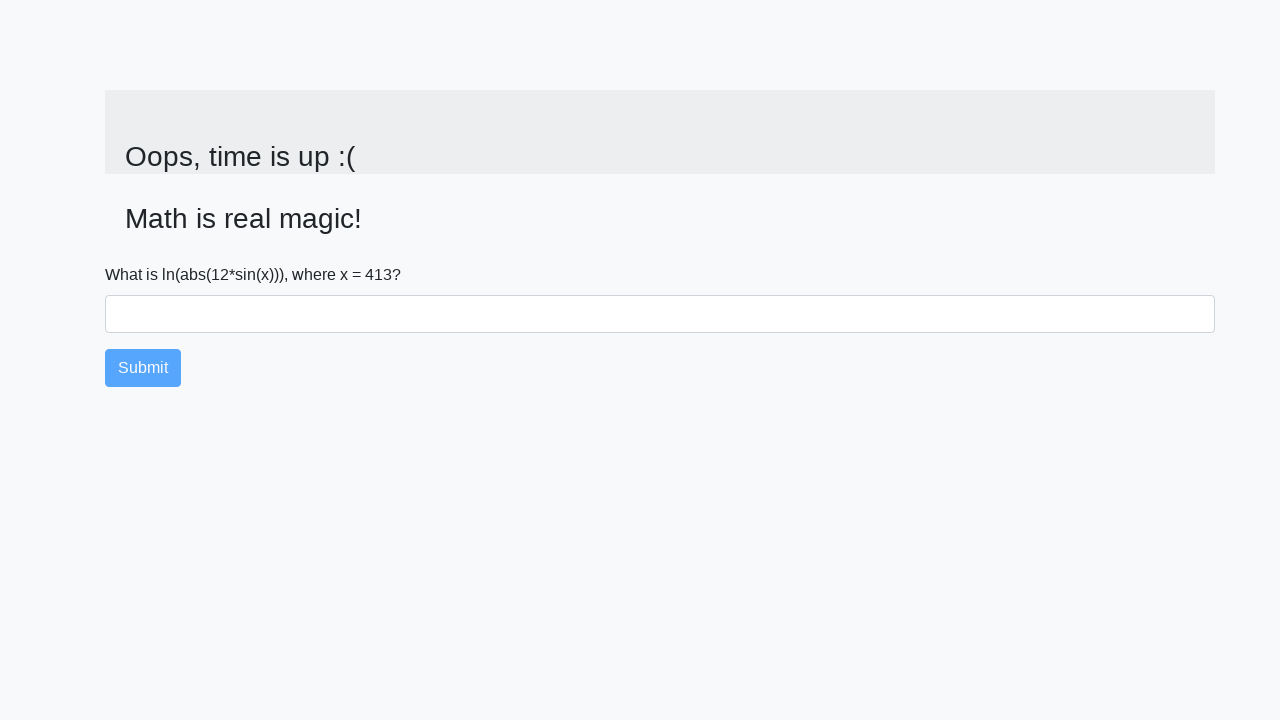